Tests an e-commerce shopping flow by searching for specific grocery items (Cucumber, Broccoli, Beetroot), adding them to cart, proceeding to checkout, and applying a promo code.

Starting URL: https://rahulshettyacademy.com/seleniumPractise/

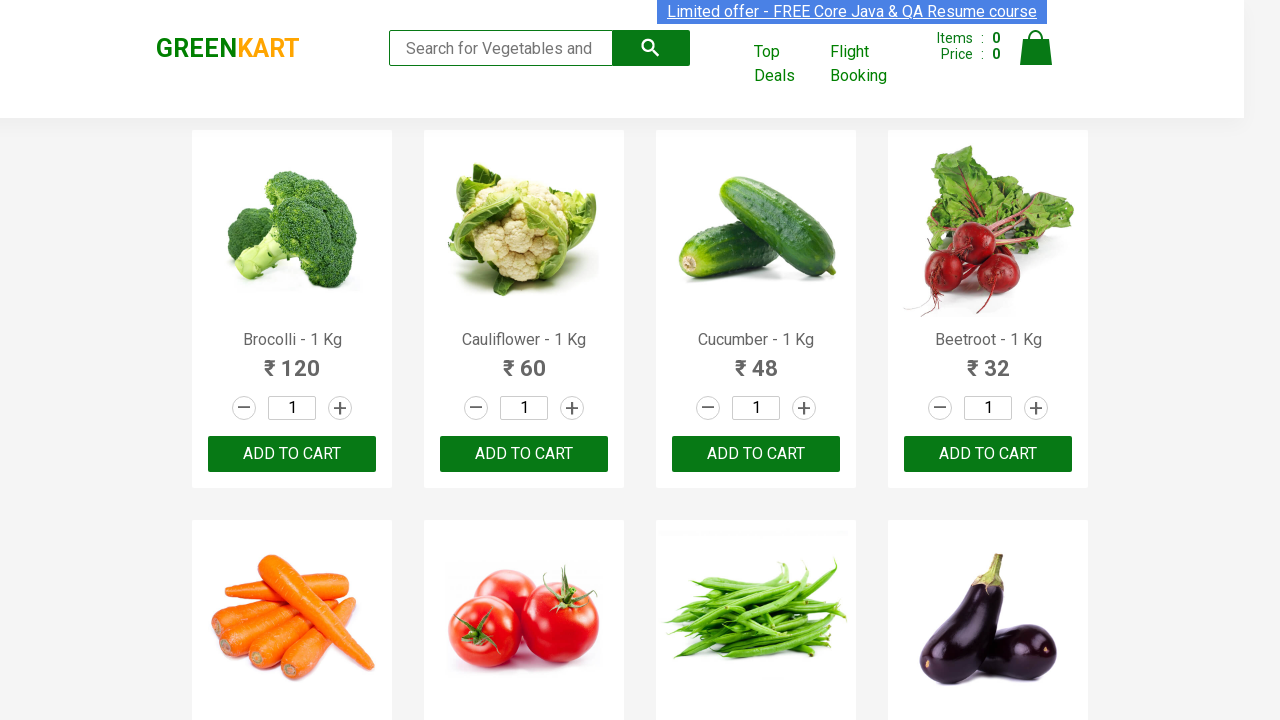

Waited for product names to load on page
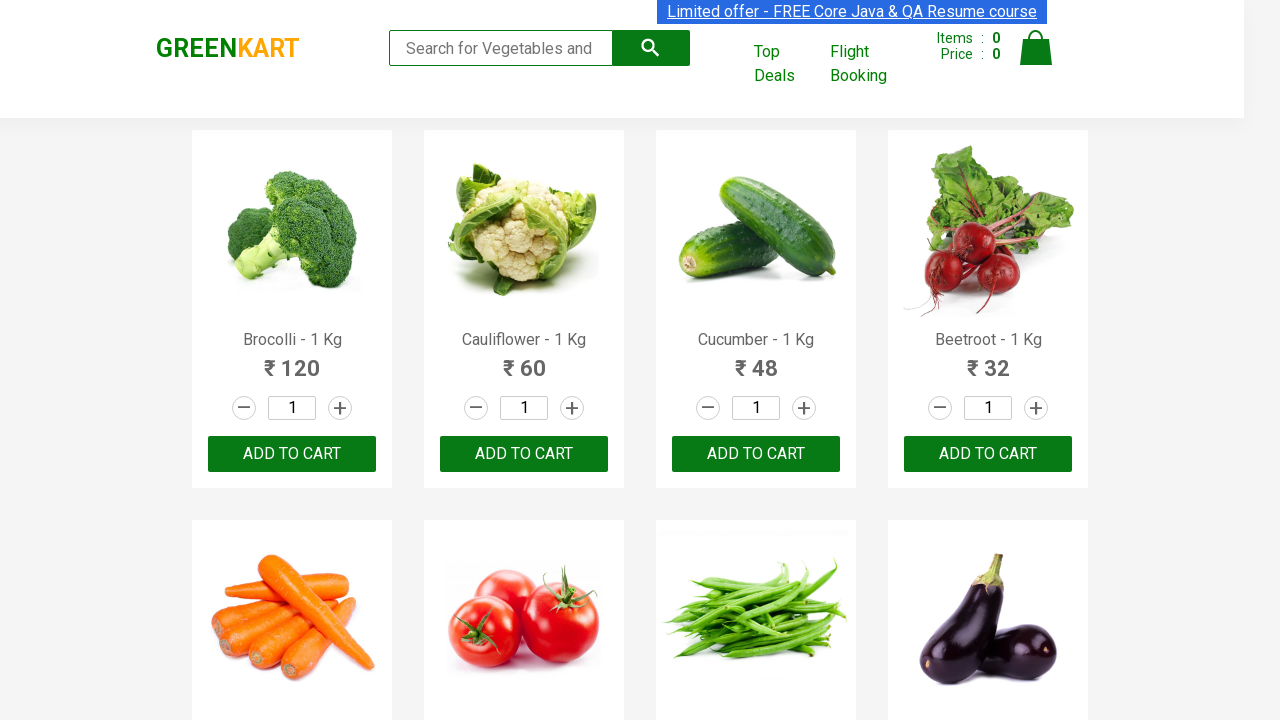

Retrieved all product elements from page
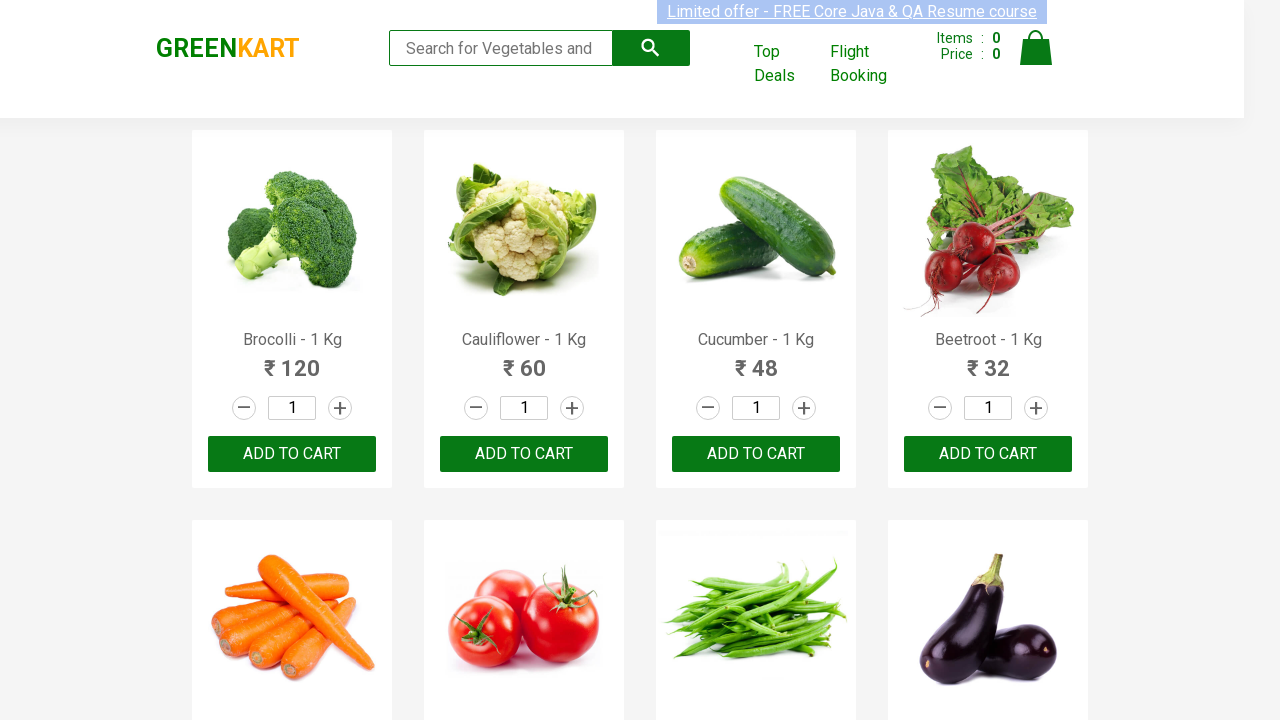

Clicked ADD TO CART button for Brocolli at (292, 454) on div.product-action button >> nth=0
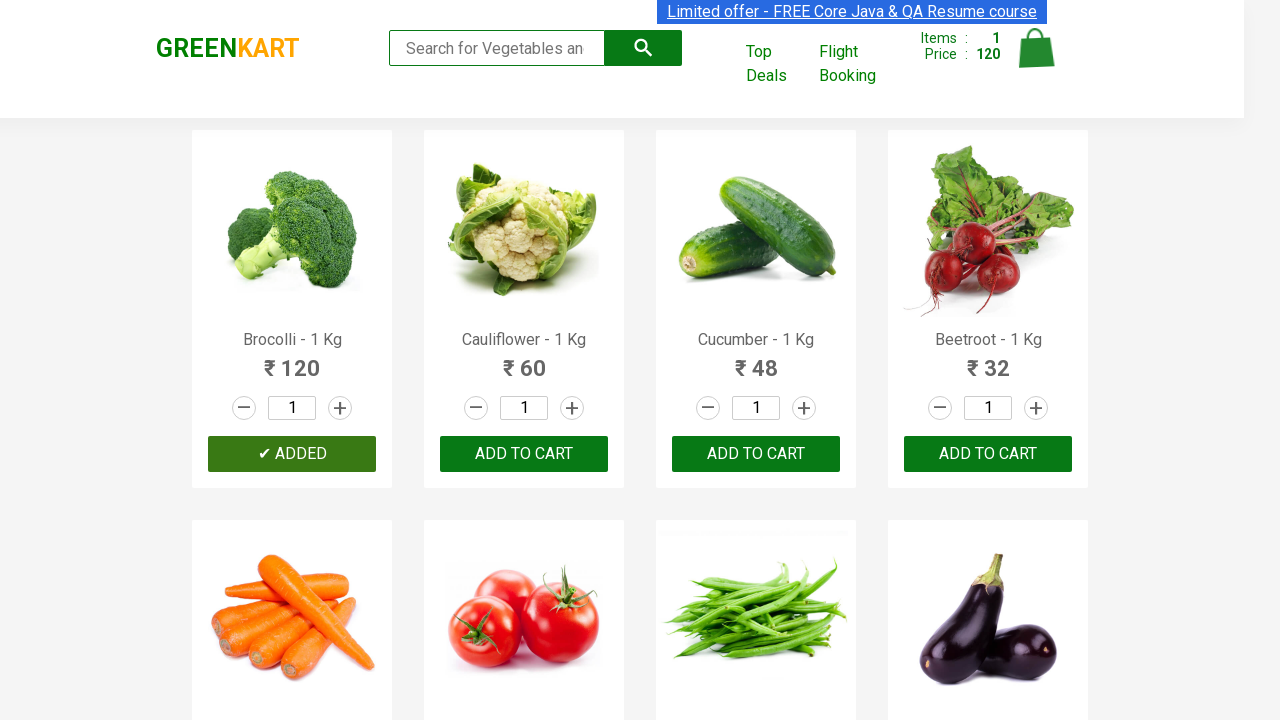

Clicked ADD TO CART button for Cucumber at (756, 454) on div.product-action button >> nth=2
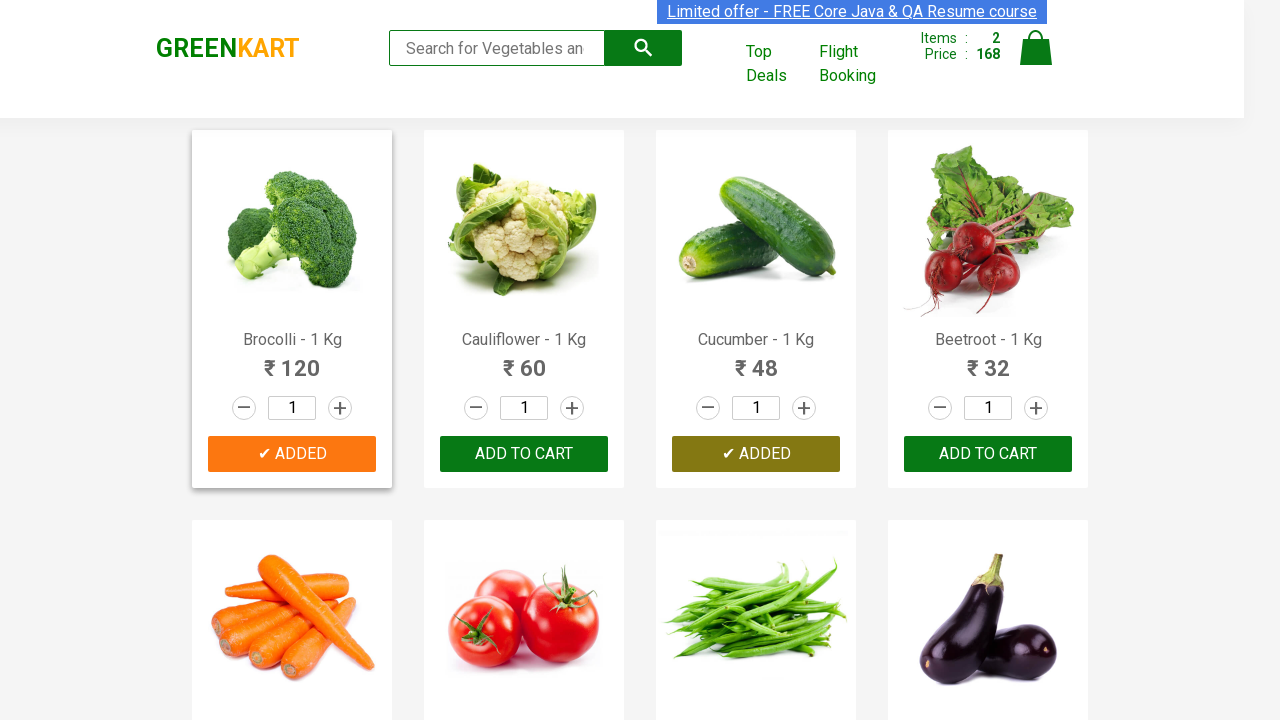

Clicked ADD TO CART button for Beetroot at (988, 454) on div.product-action button >> nth=3
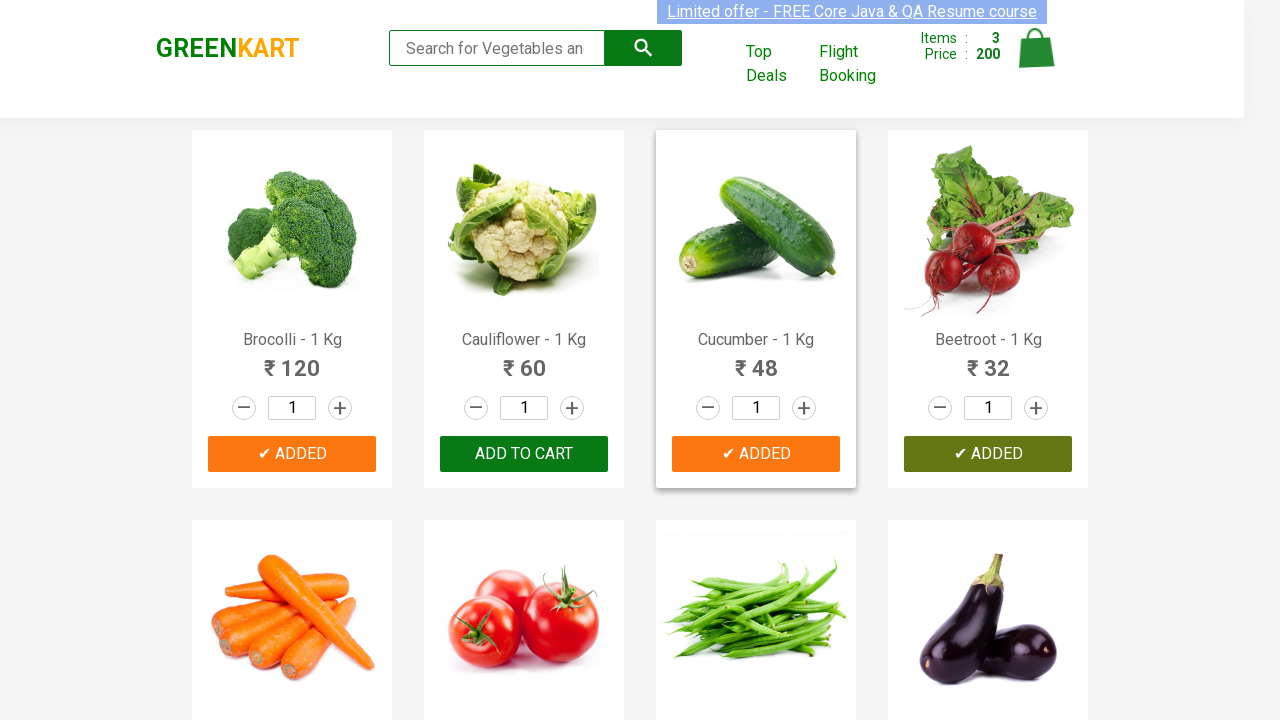

Clicked on cart icon to view shopping cart at (1036, 48) on img[alt='Cart']
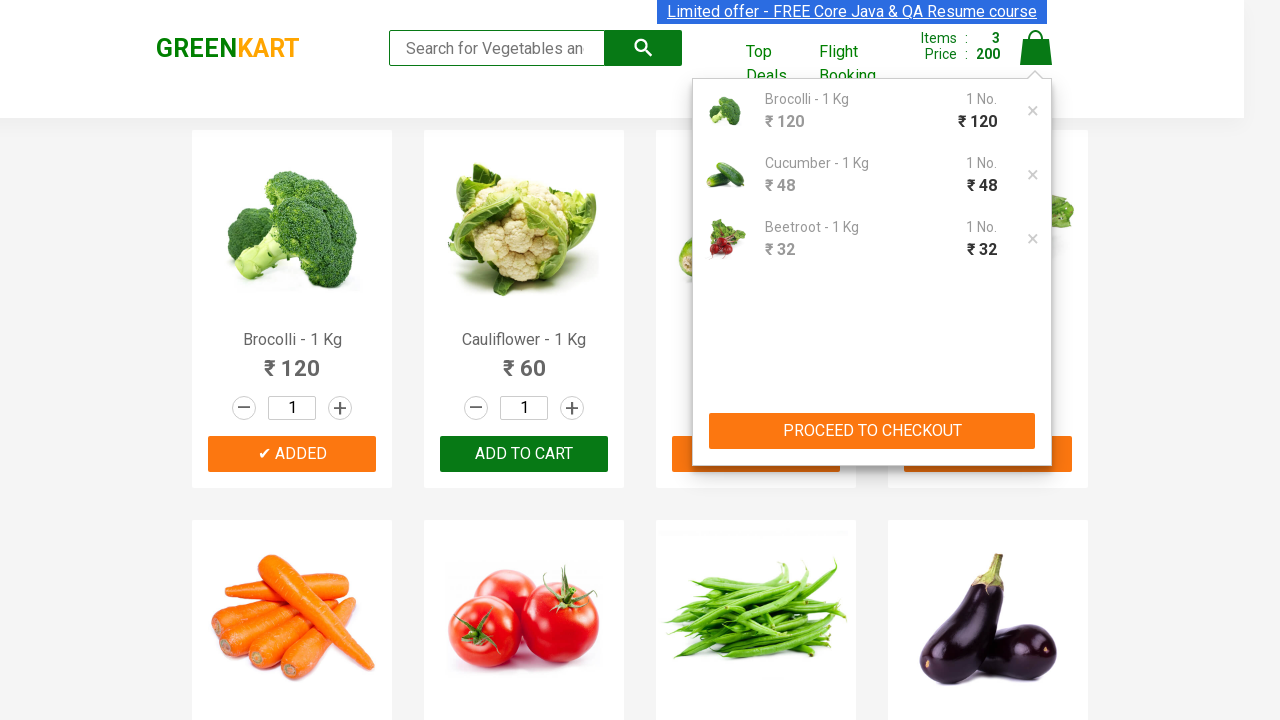

Clicked PROCEED TO CHECKOUT button at (872, 431) on xpath=//button[contains(text(),'PROCEED TO CHECKOUT')]
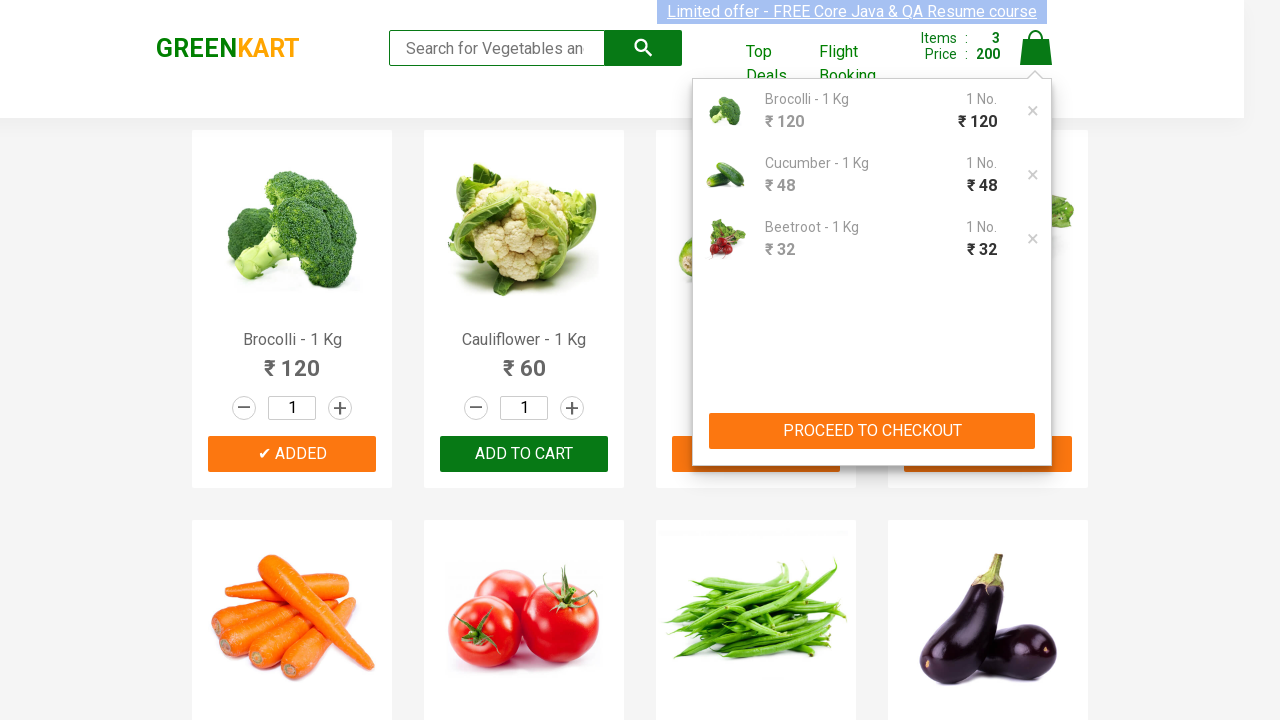

Waited for promo code input field to appear on checkout page
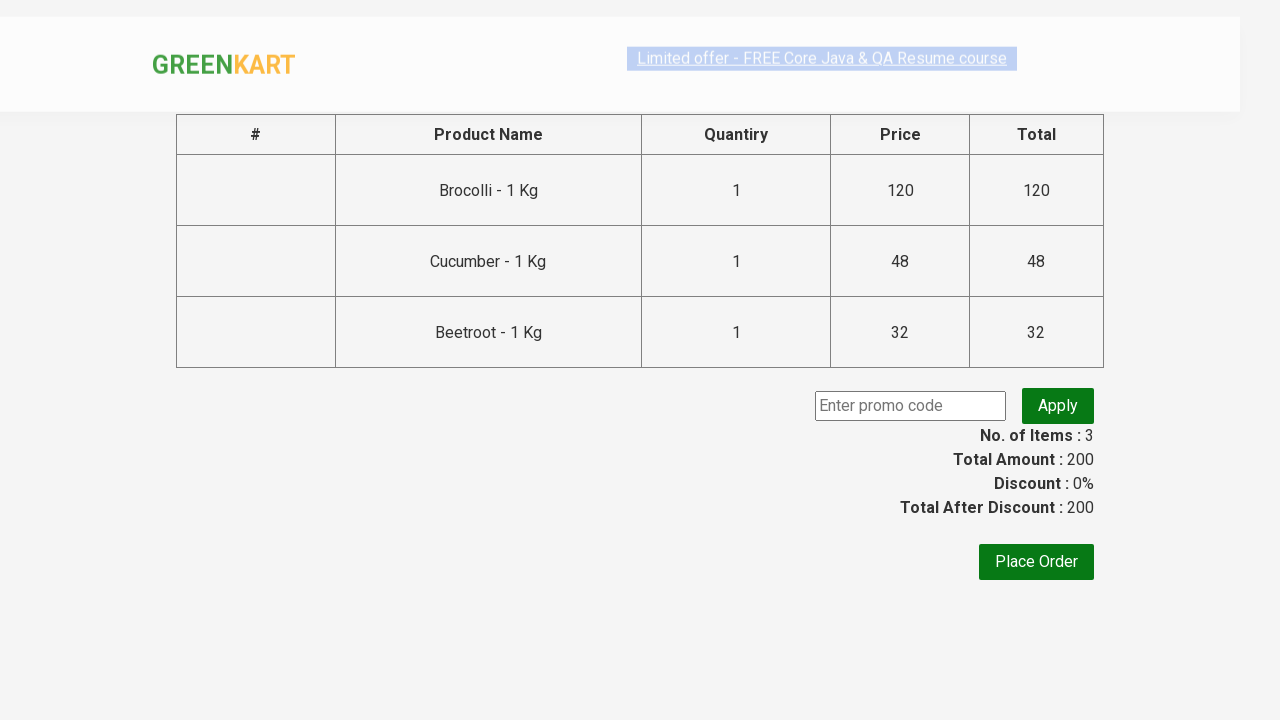

Entered promo code 'rahulshettyacademy' into promo code field on input.promoCode
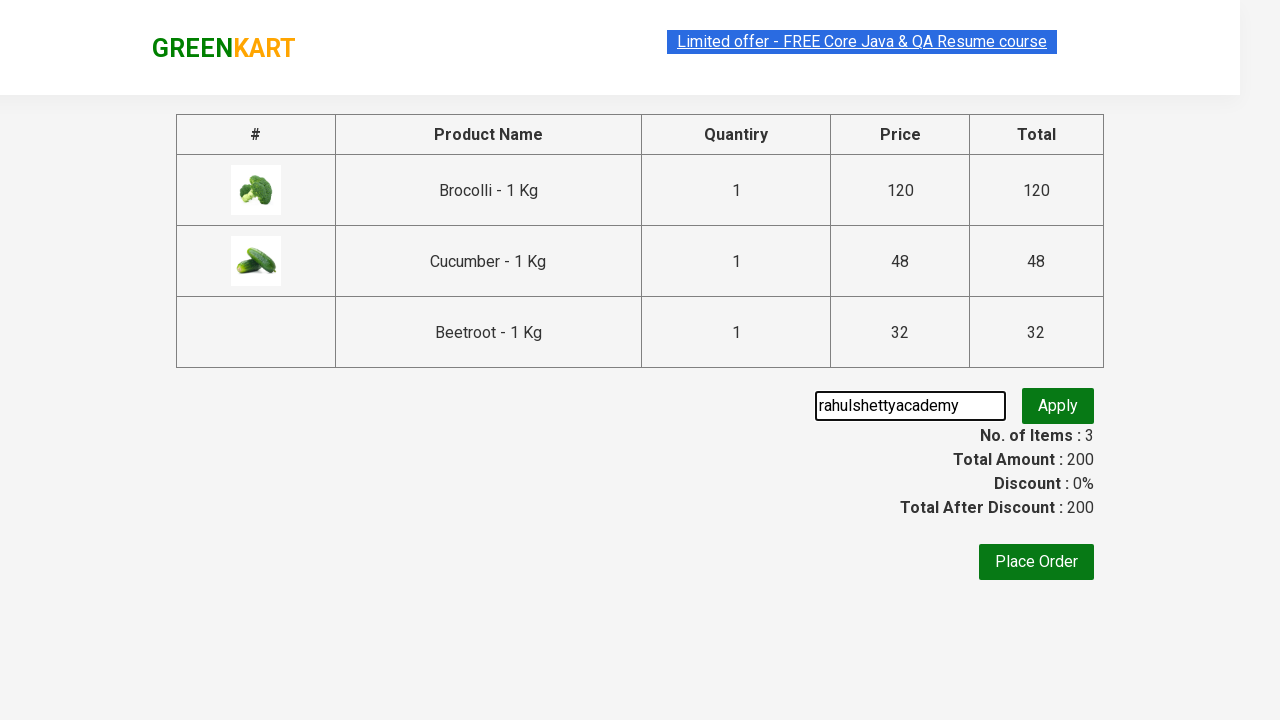

Clicked button to apply promo code at (1058, 406) on button.promoBtn
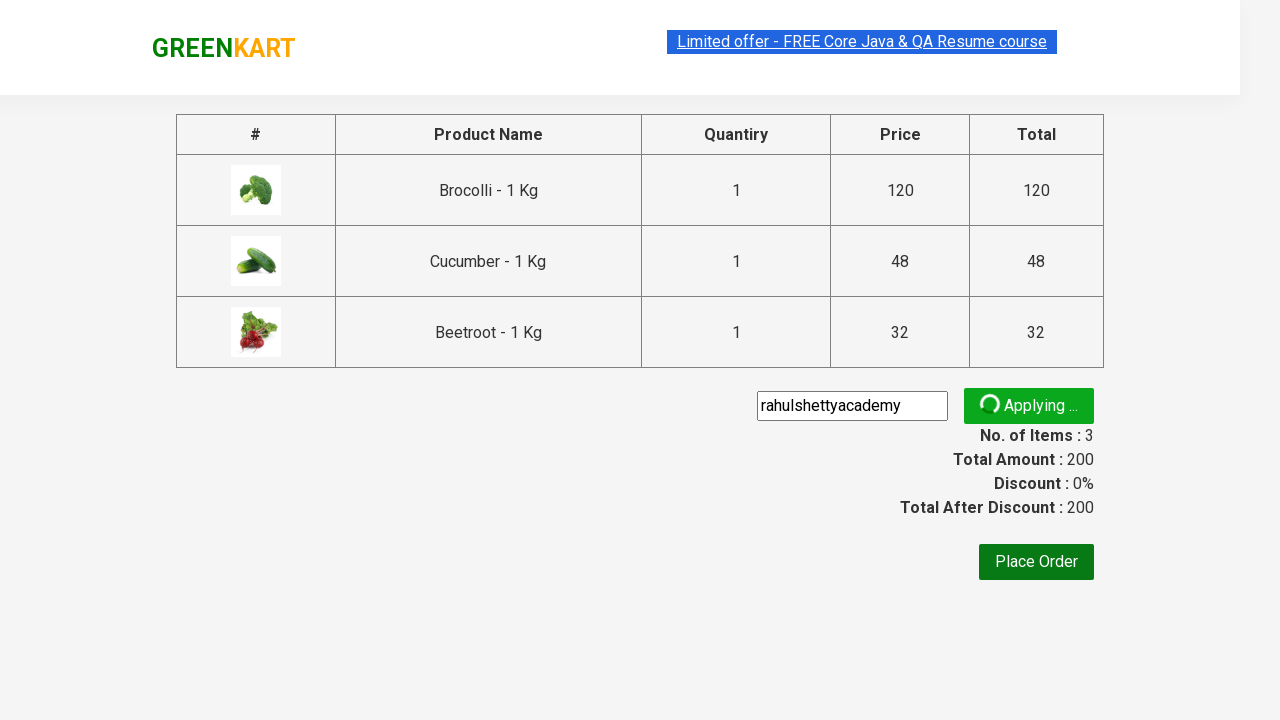

Waited for promo code confirmation message to appear
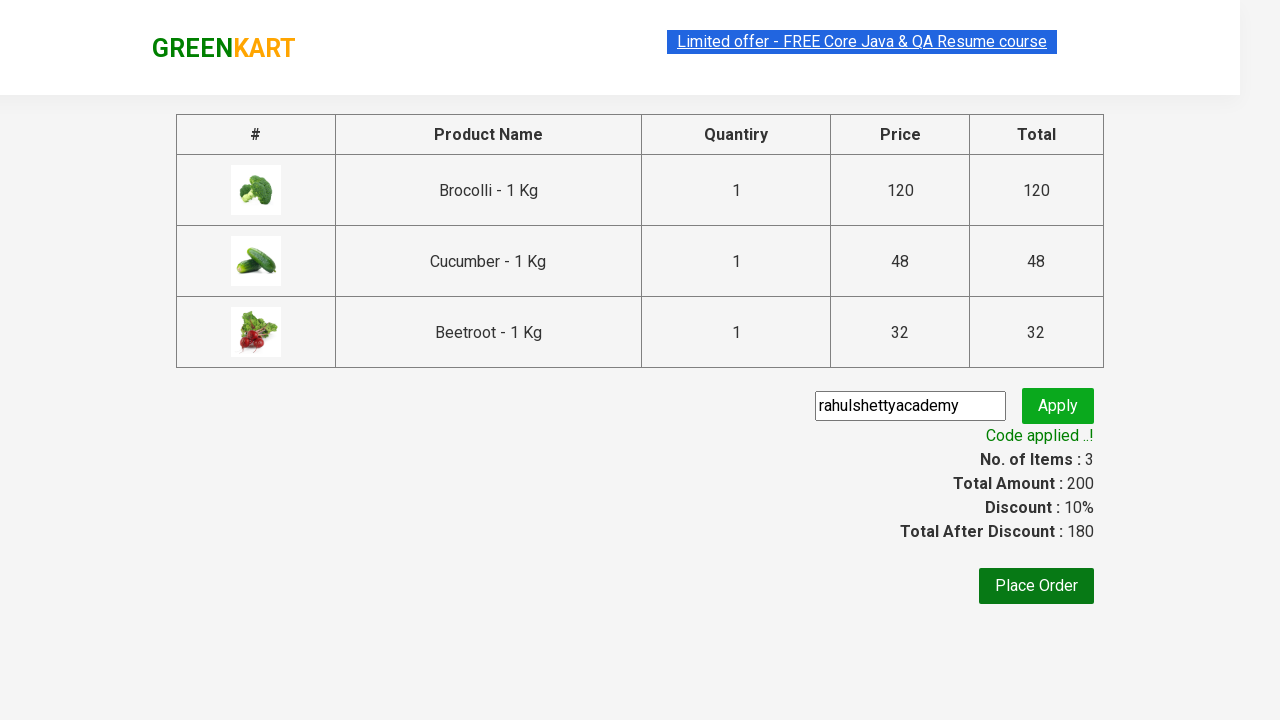

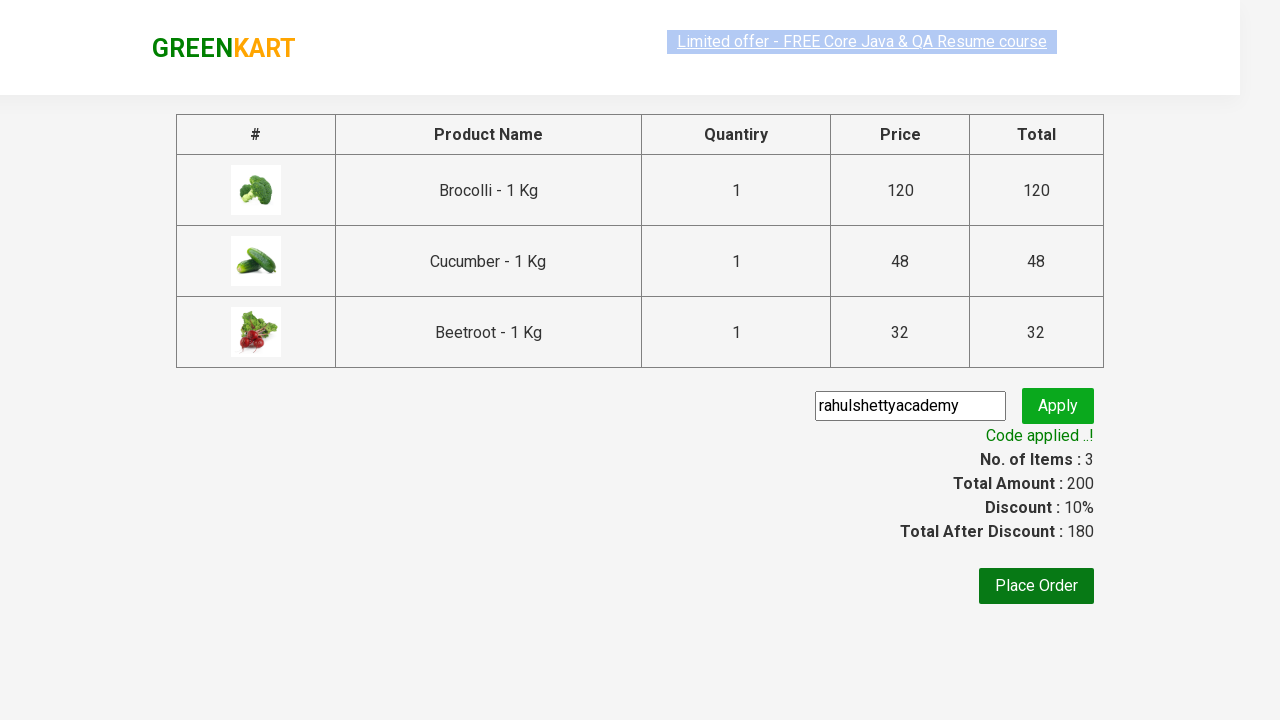